Tests that clicking the theme toggle button adds the dark-theme class to the body element, switching from light to dark mode

Starting URL: https://hradiladam.github.io/calculator/

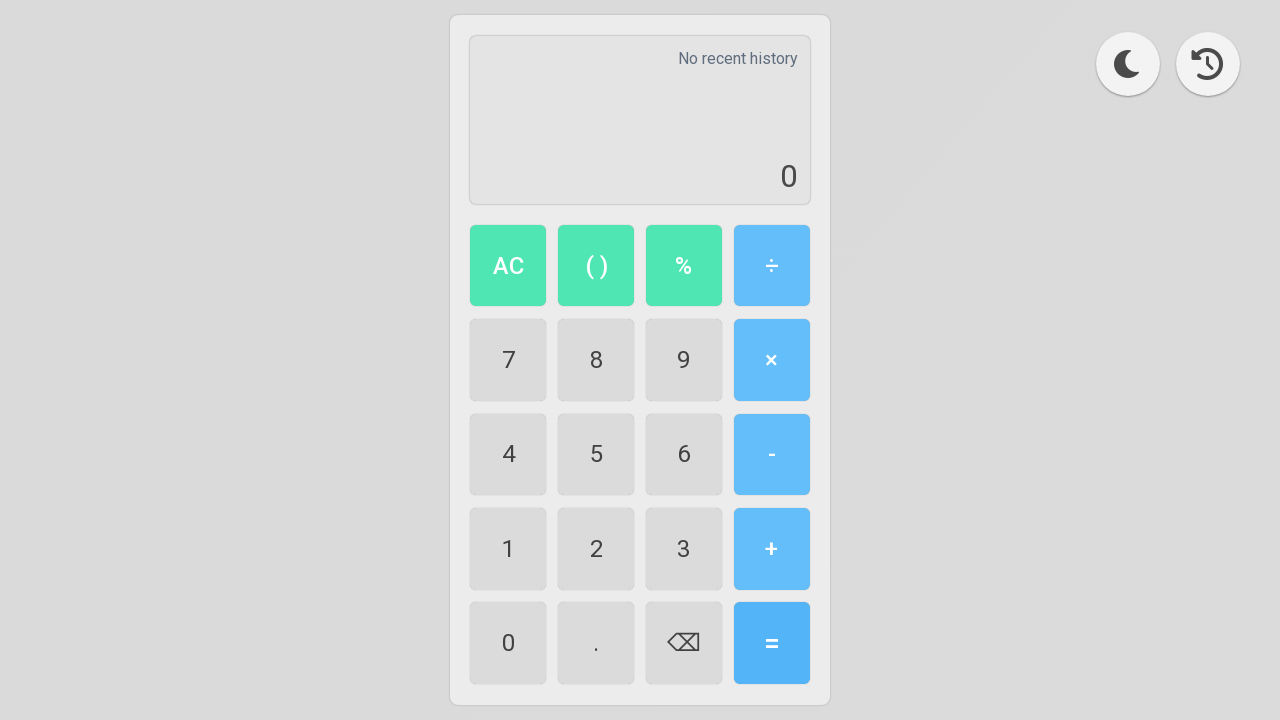

Navigated to calculator application
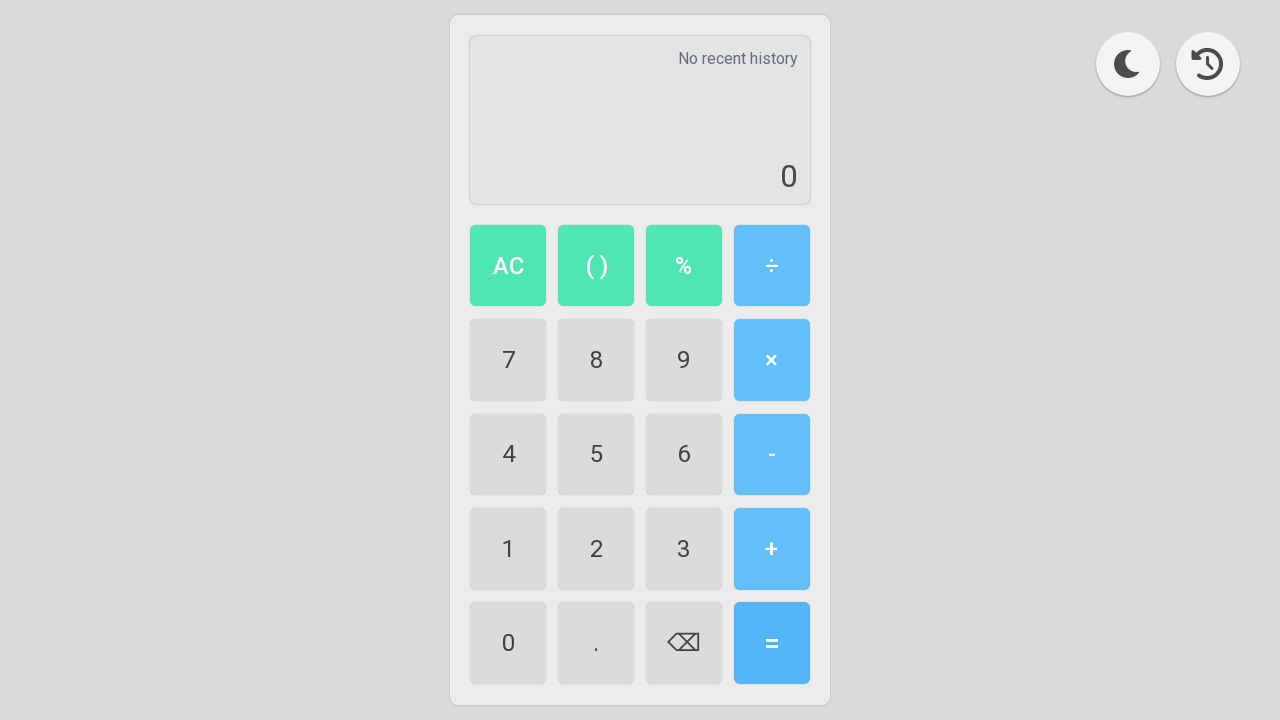

Checked initial dark-theme class status - verified light mode
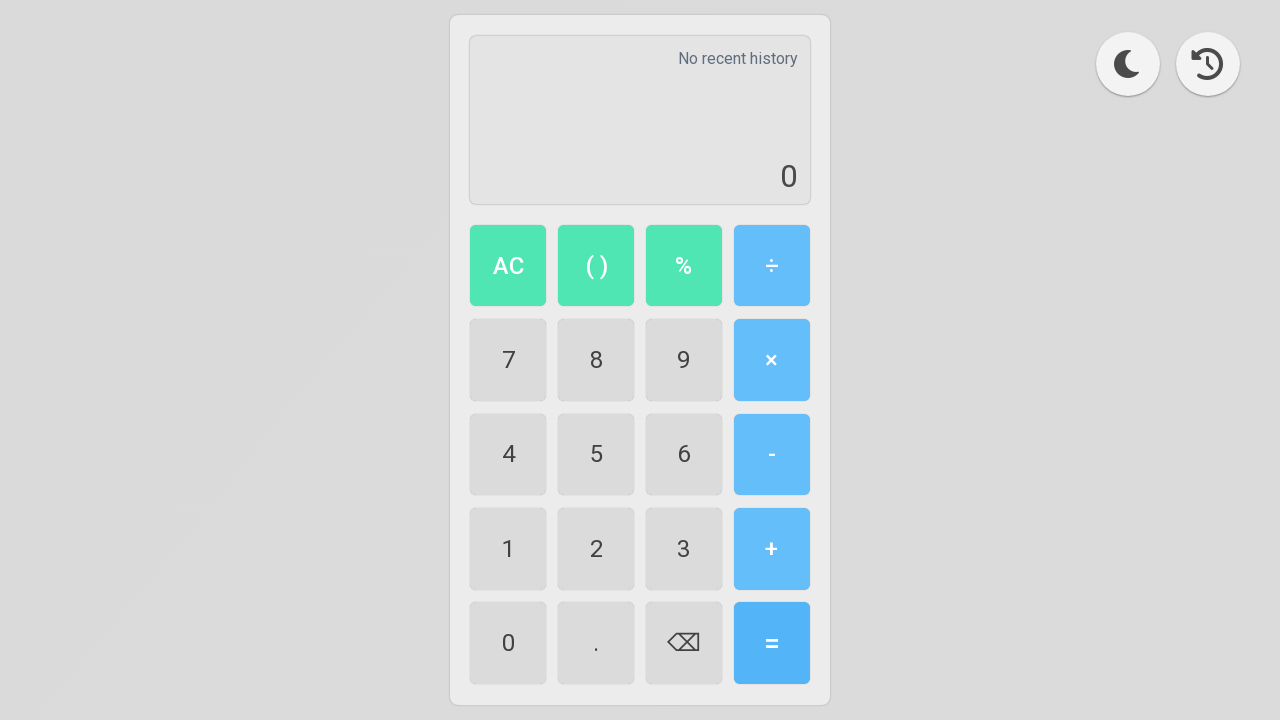

Assertion passed: initial mode is light mode (no dark-theme class)
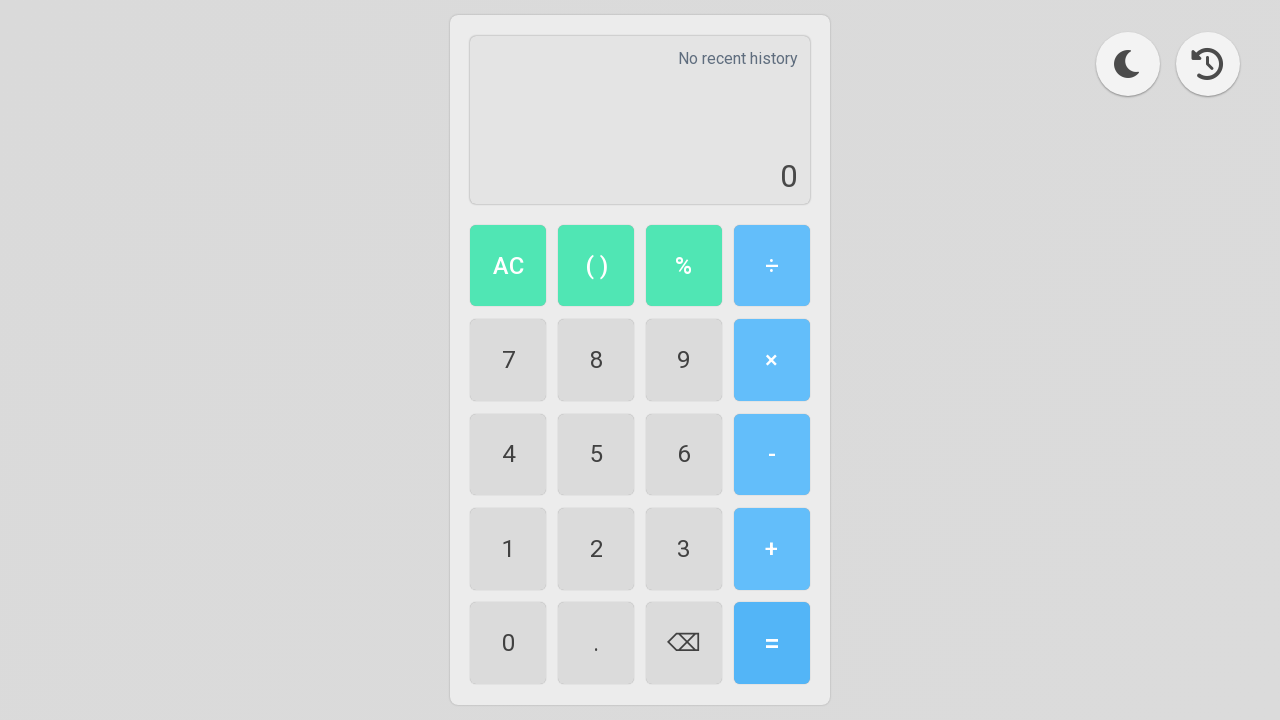

Clicked theme toggle button at (1128, 64) on [data-testid='theme-toggle'], .theme-toggle, #theme-toggle, button:has(.fa-moon)
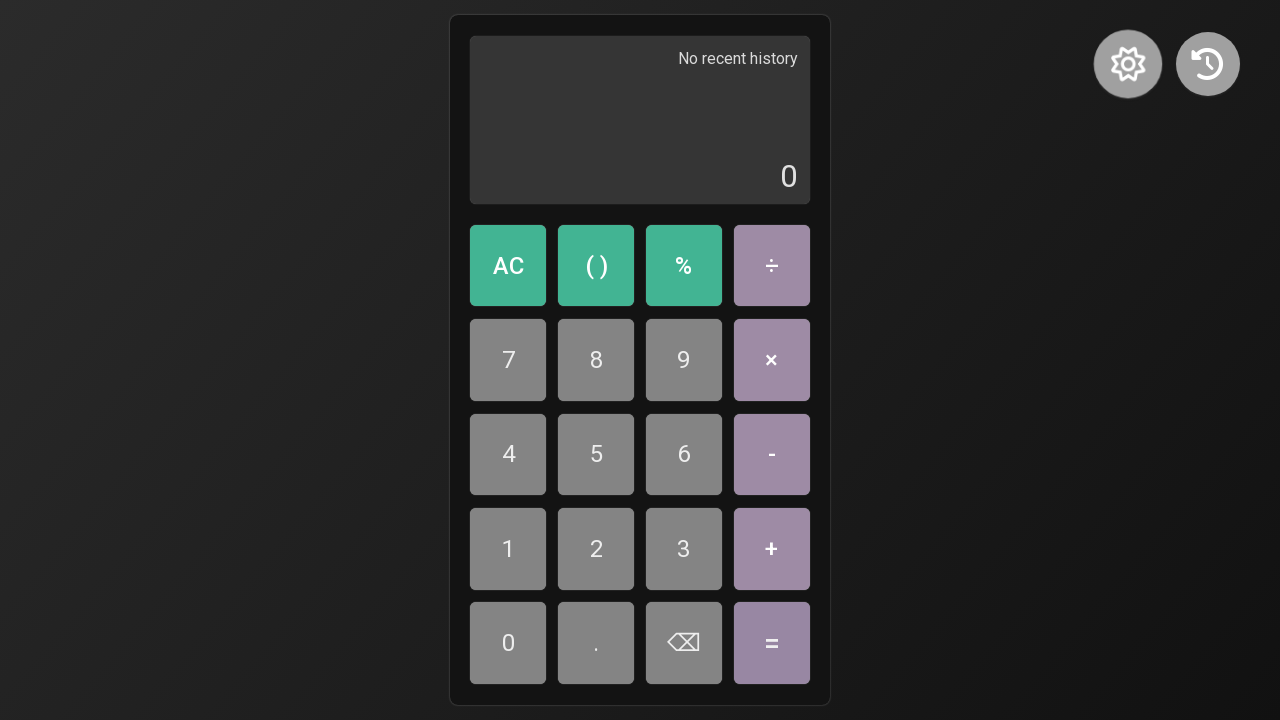

Checked dark-theme class status after toggle - verified dark mode applied
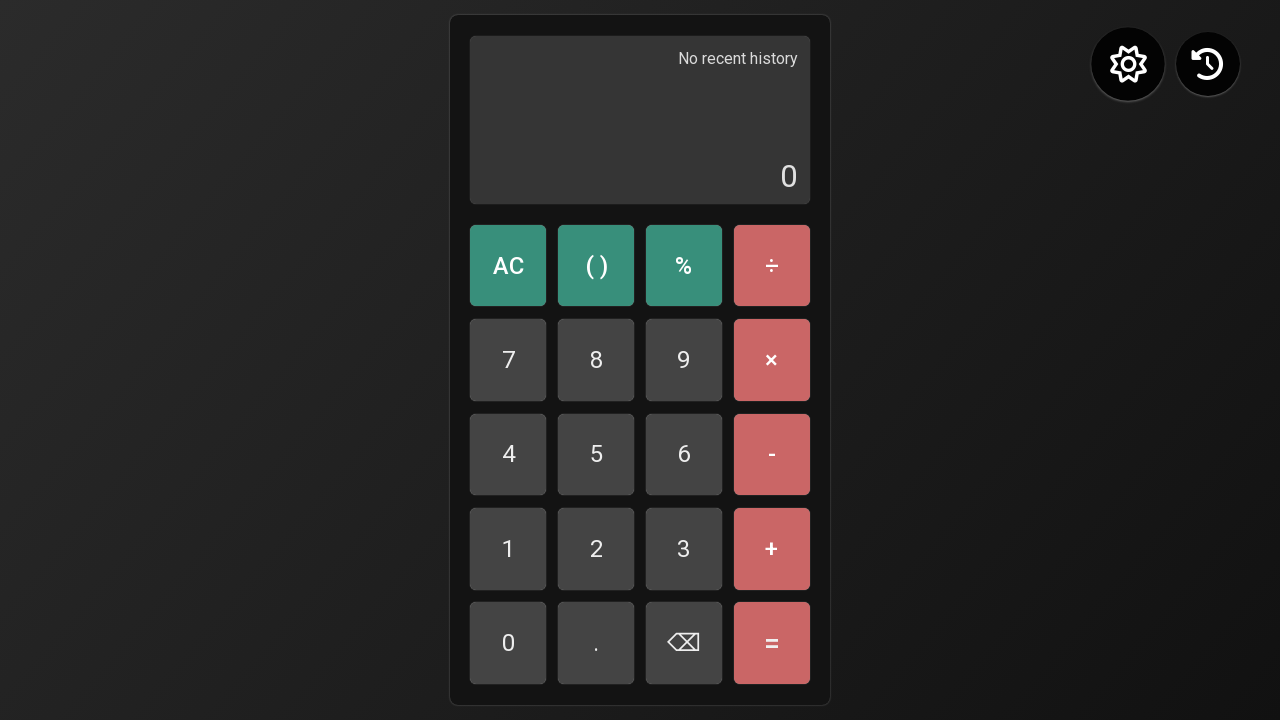

Assertion passed: dark-theme class successfully added to body element
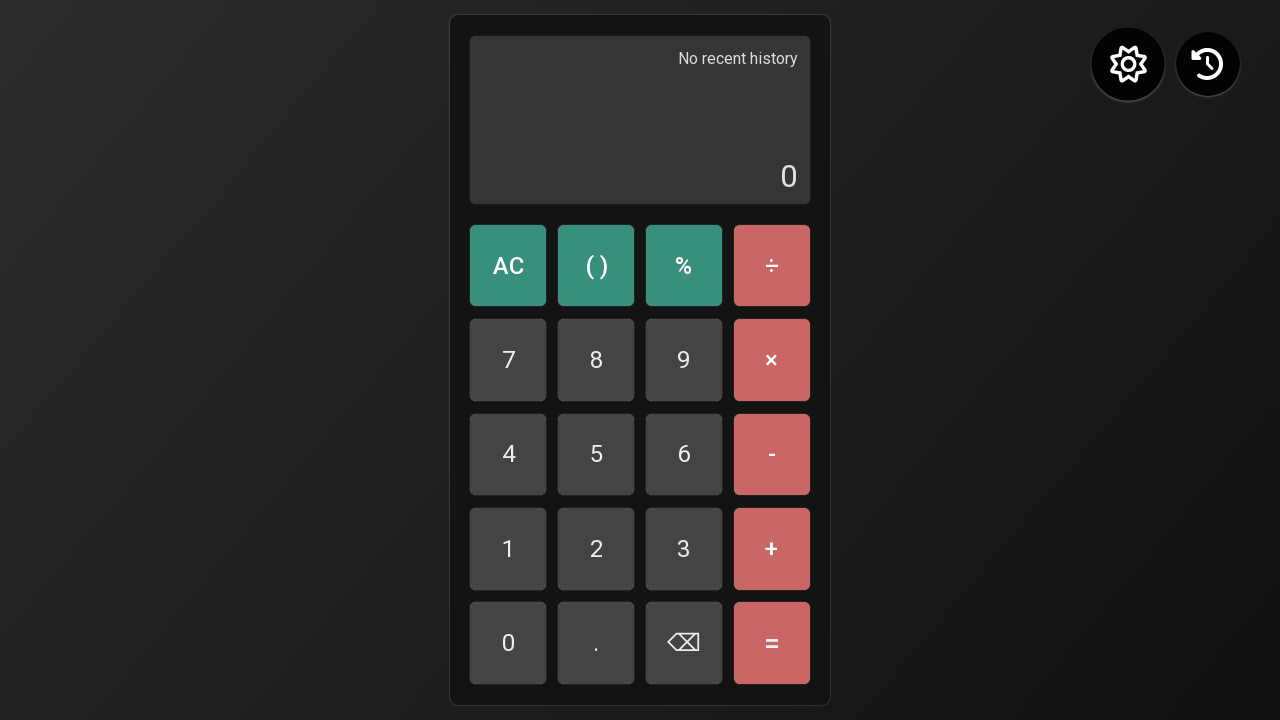

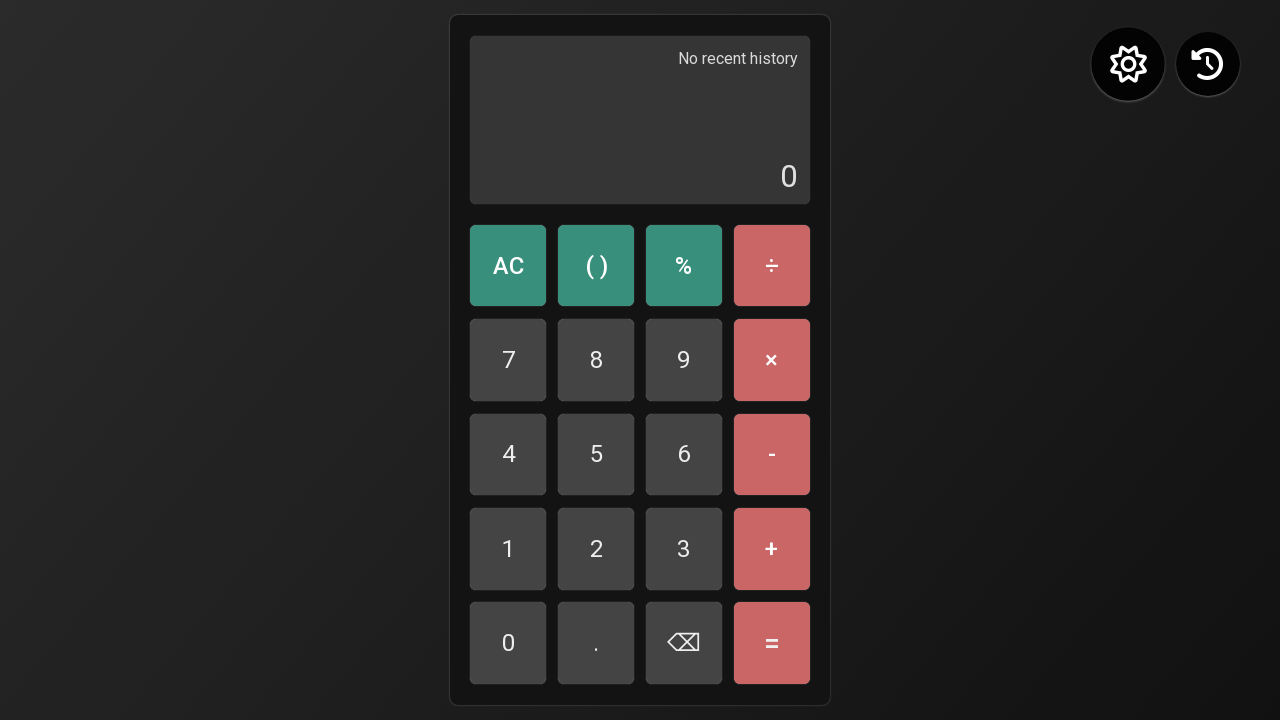